Tests adding multiple todo items to the list by filling the input and pressing Enter, then verifying the items appear in the list

Starting URL: https://demo.playwright.dev/todomvc

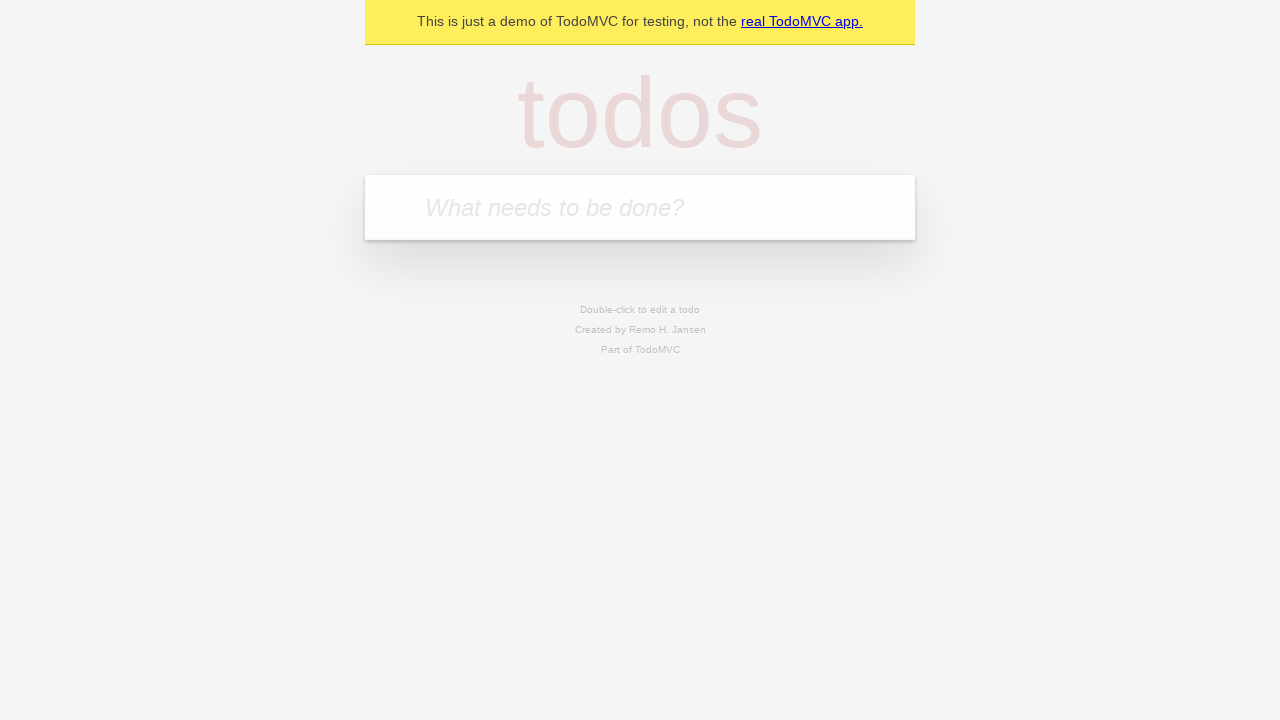

Filled todo input with 'buy some cheese' on internal:attr=[placeholder="What needs to be done?"i]
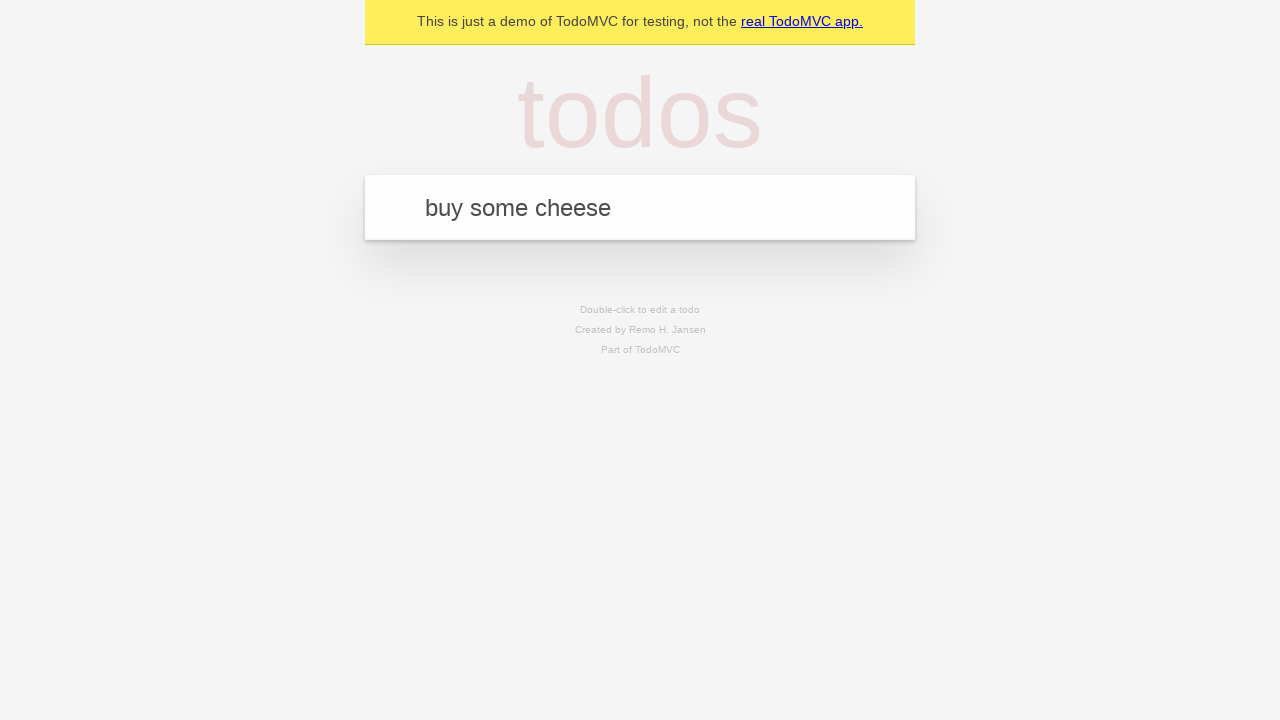

Pressed Enter to add first todo item on internal:attr=[placeholder="What needs to be done?"i]
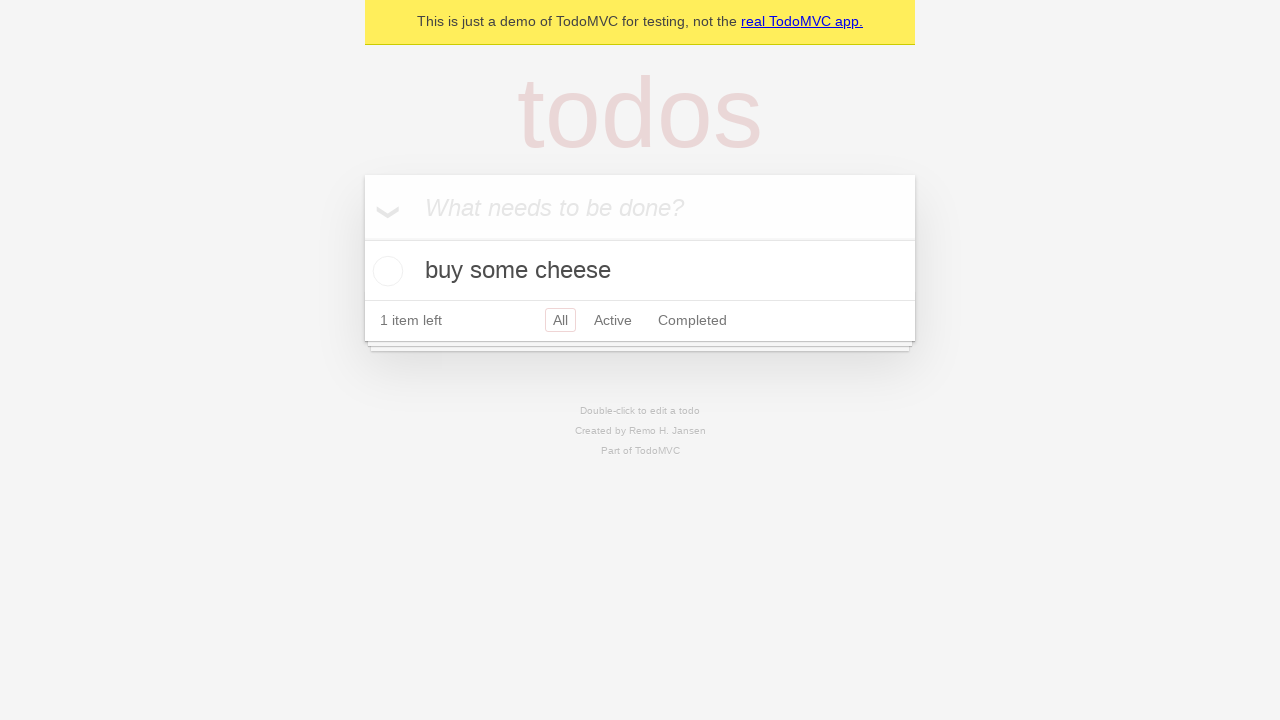

First todo item appeared in the list
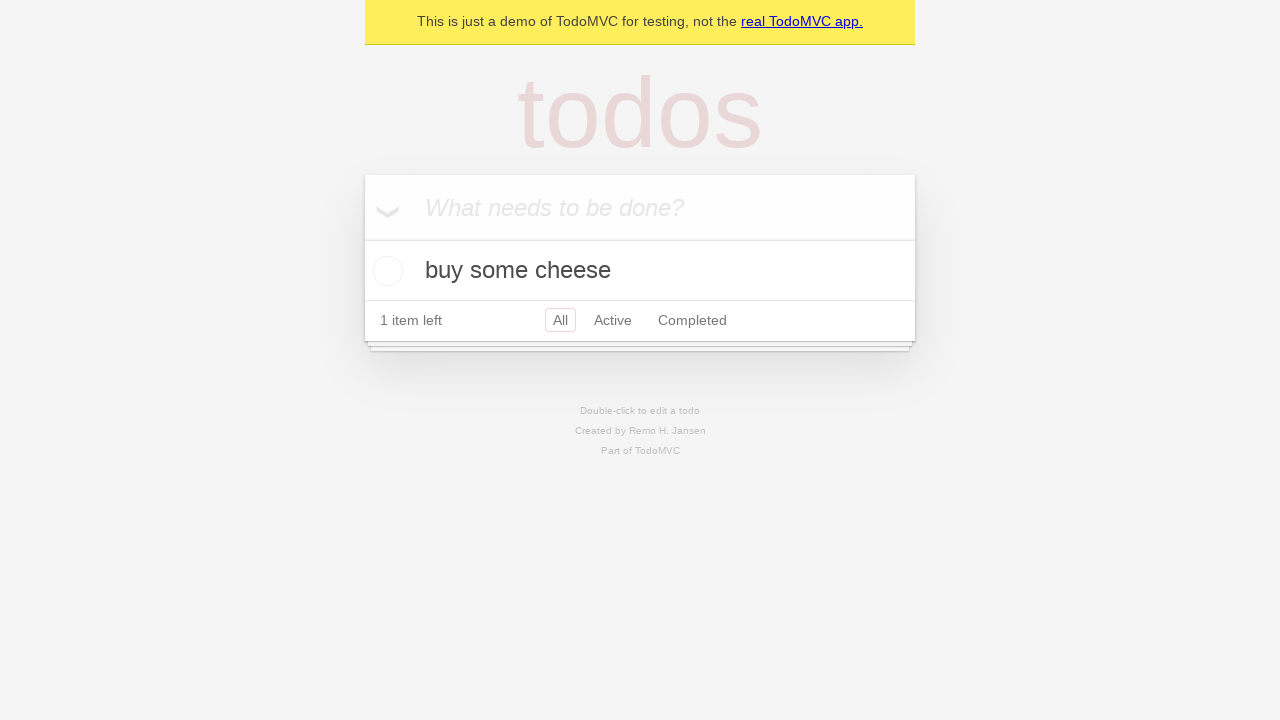

Filled todo input with 'feed the cat' on internal:attr=[placeholder="What needs to be done?"i]
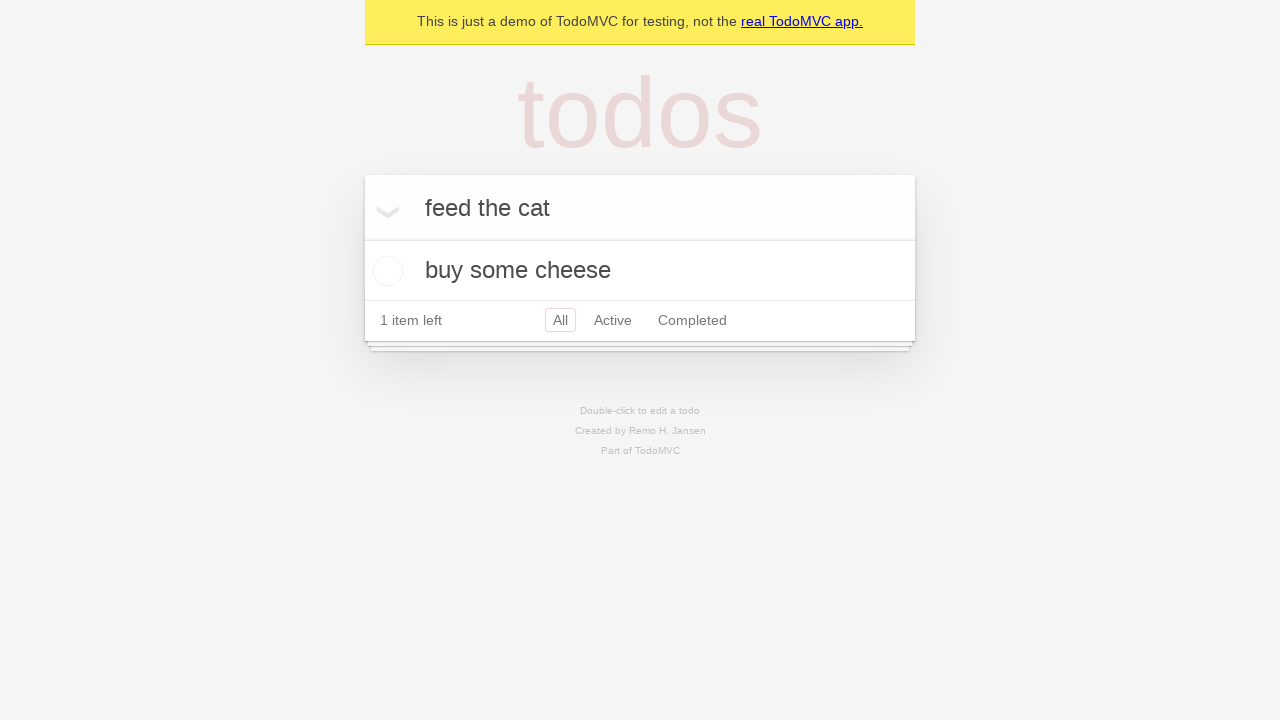

Pressed Enter to add second todo item on internal:attr=[placeholder="What needs to be done?"i]
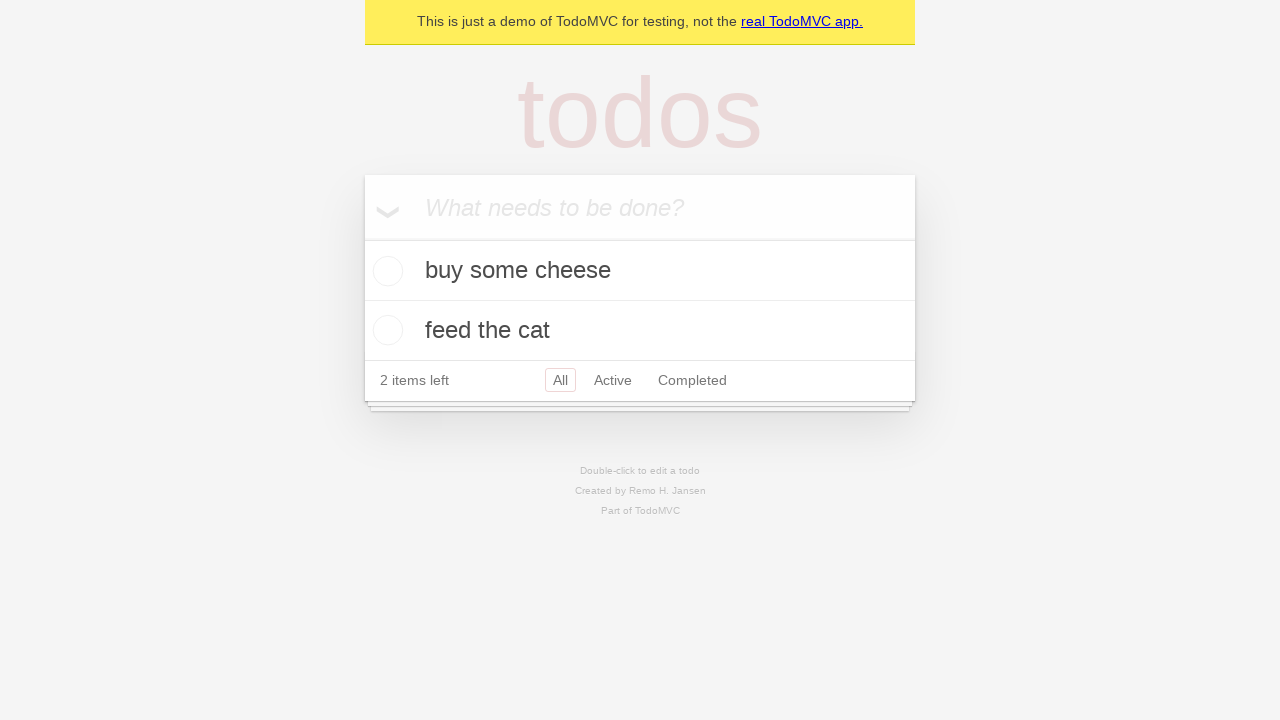

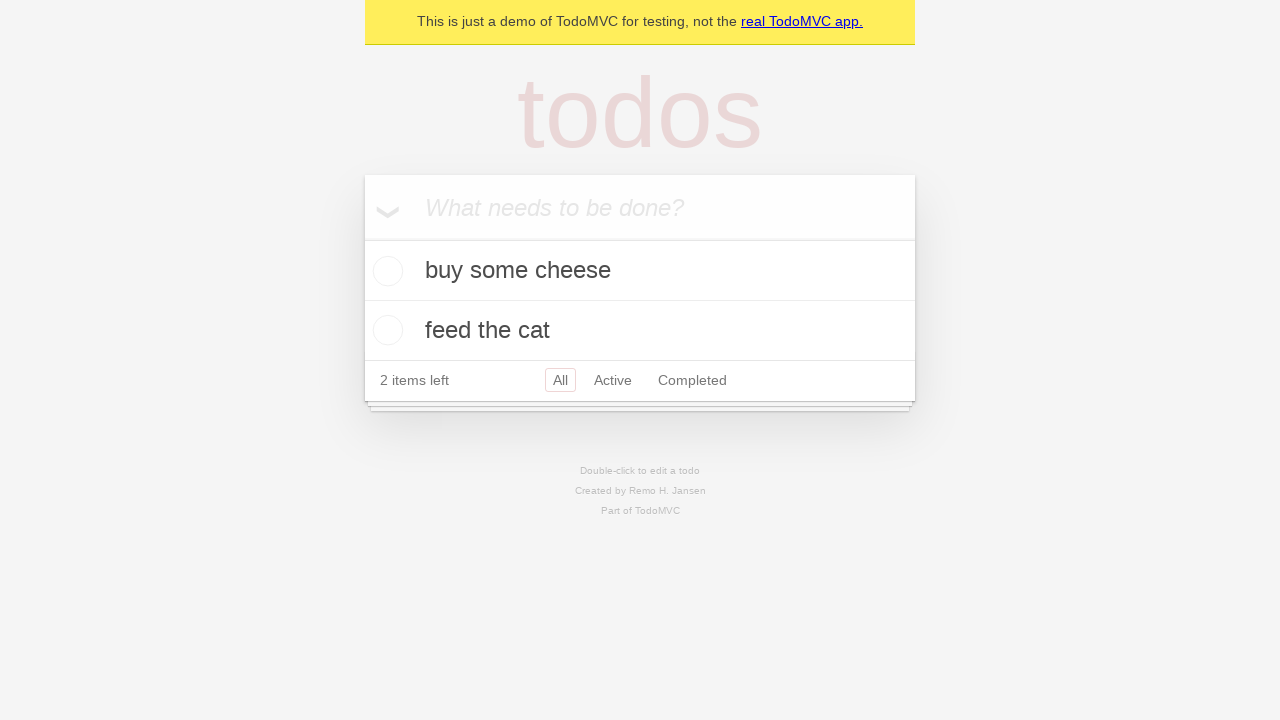